Tests dynamic content loading by clicking a start button and waiting for the hidden element to become visible

Starting URL: https://the-internet.herokuapp.com/dynamic_loading/2

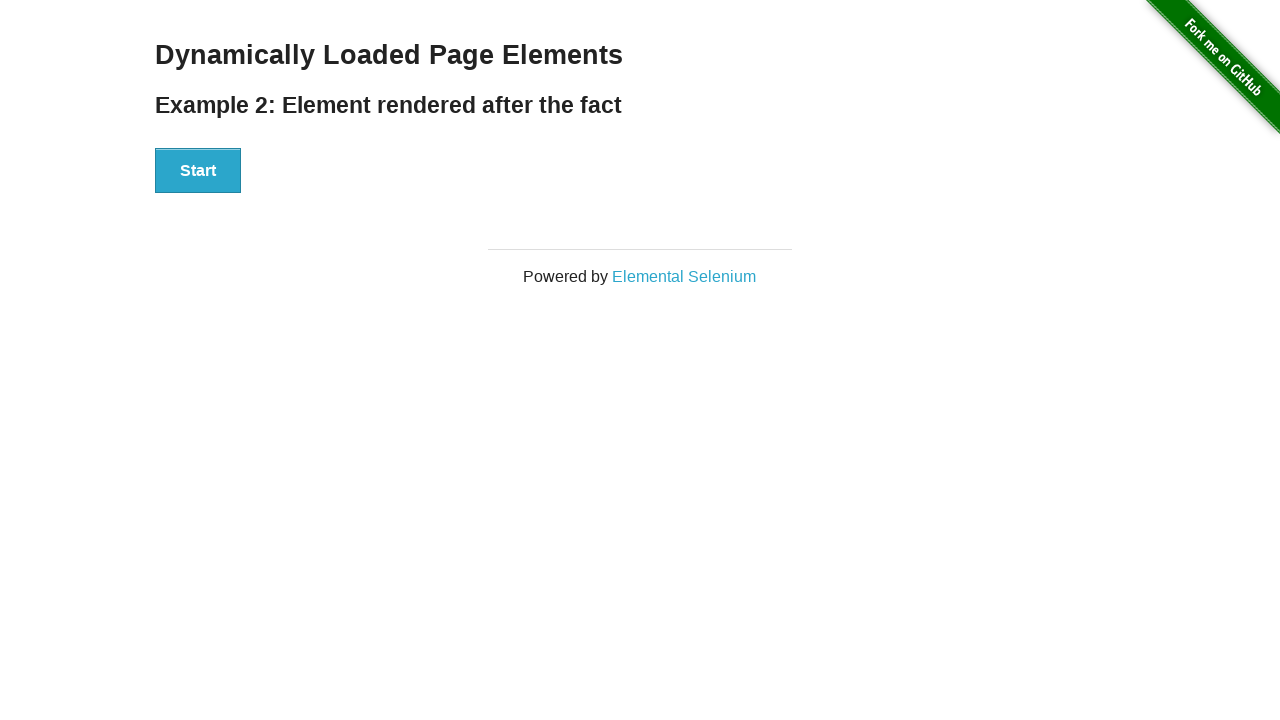

Clicked Start button to trigger dynamic content loading at (198, 171) on xpath=//button[text()='Start']
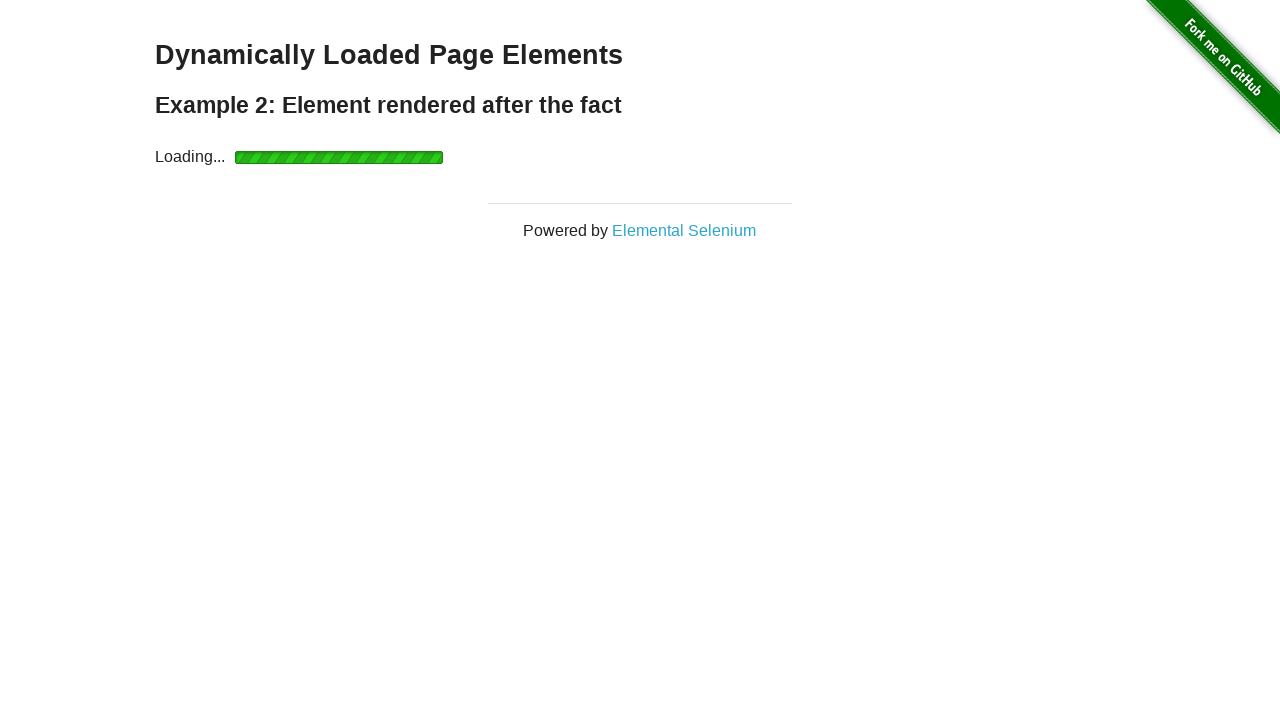

Waited for dynamically loaded element to become visible
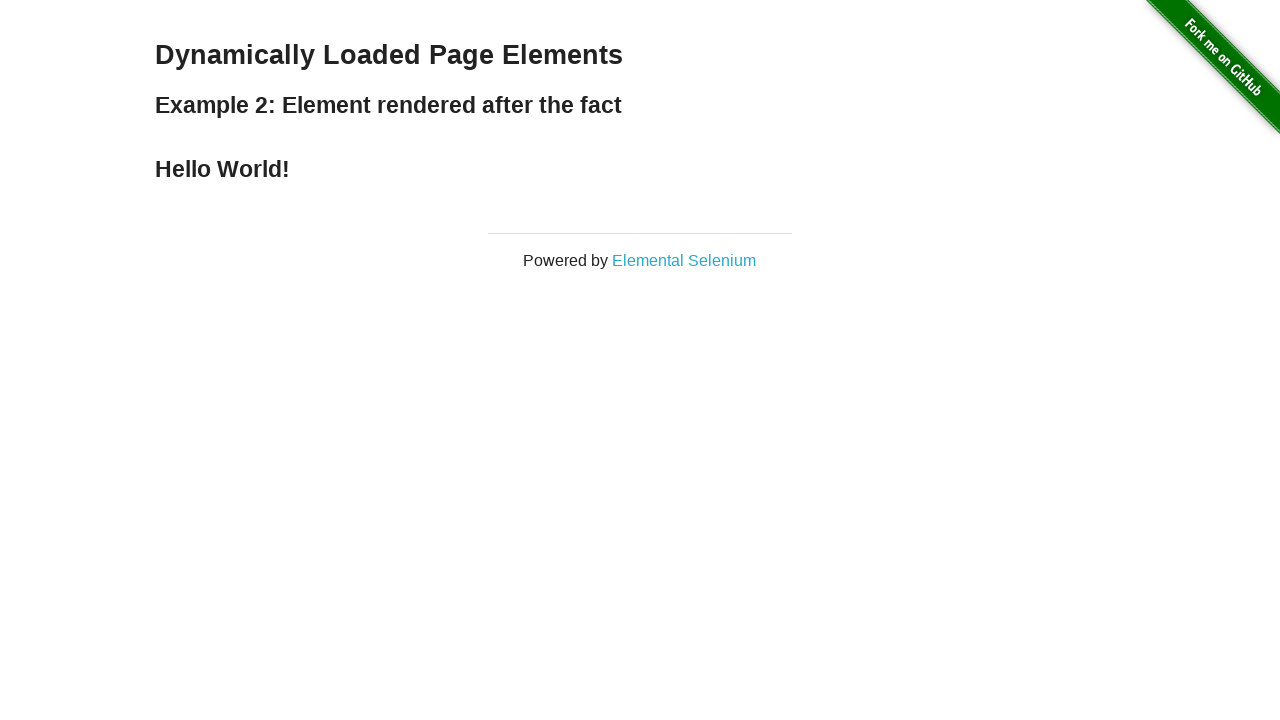

Located the result element containing 'World'
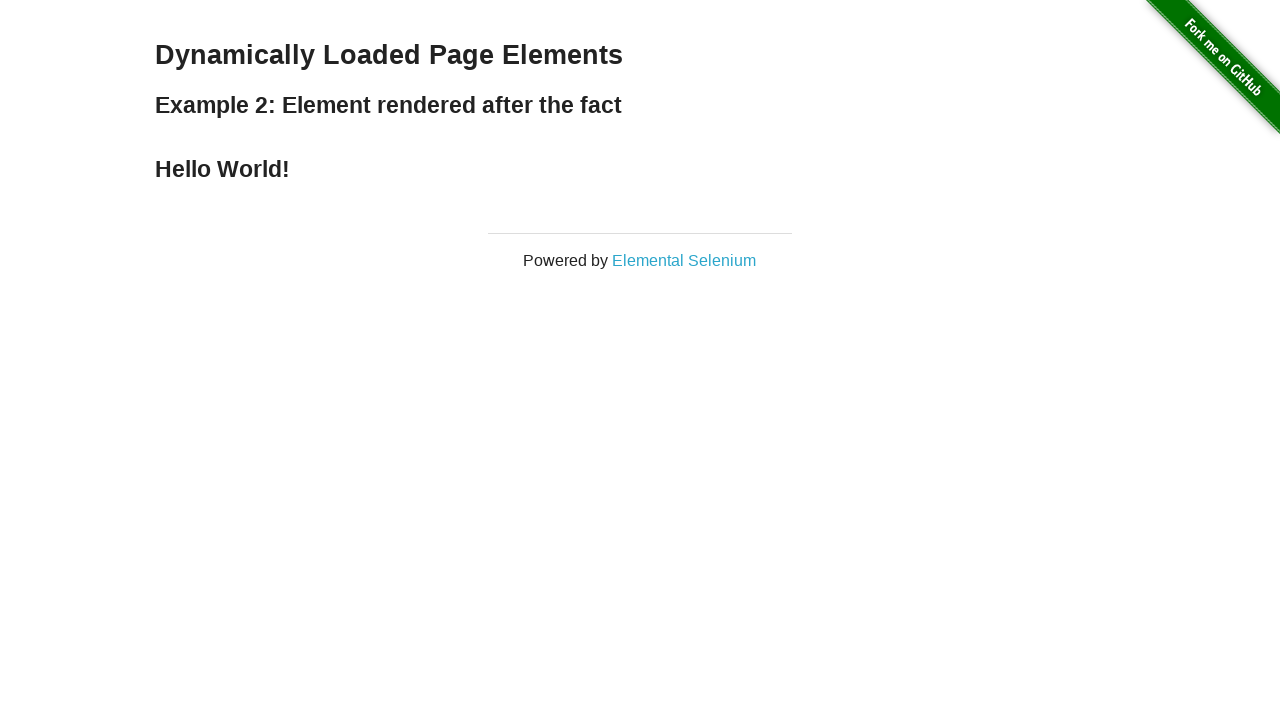

Retrieved result text: Hello World!
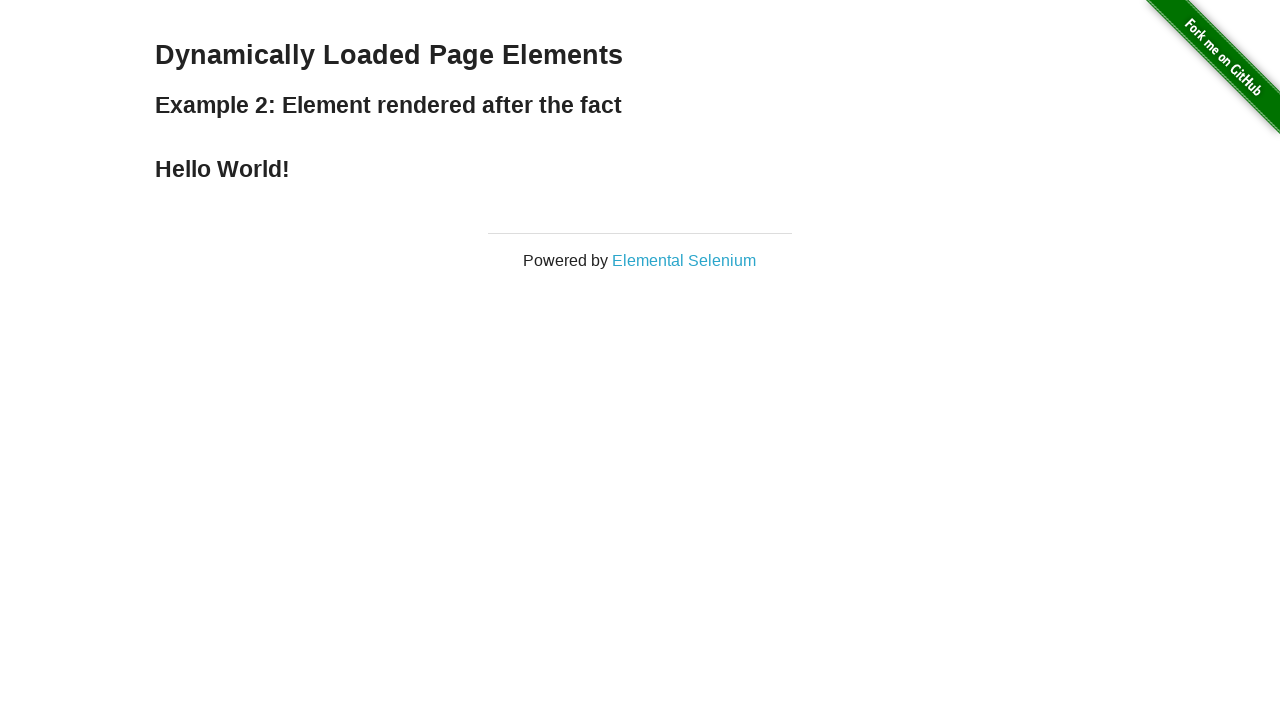

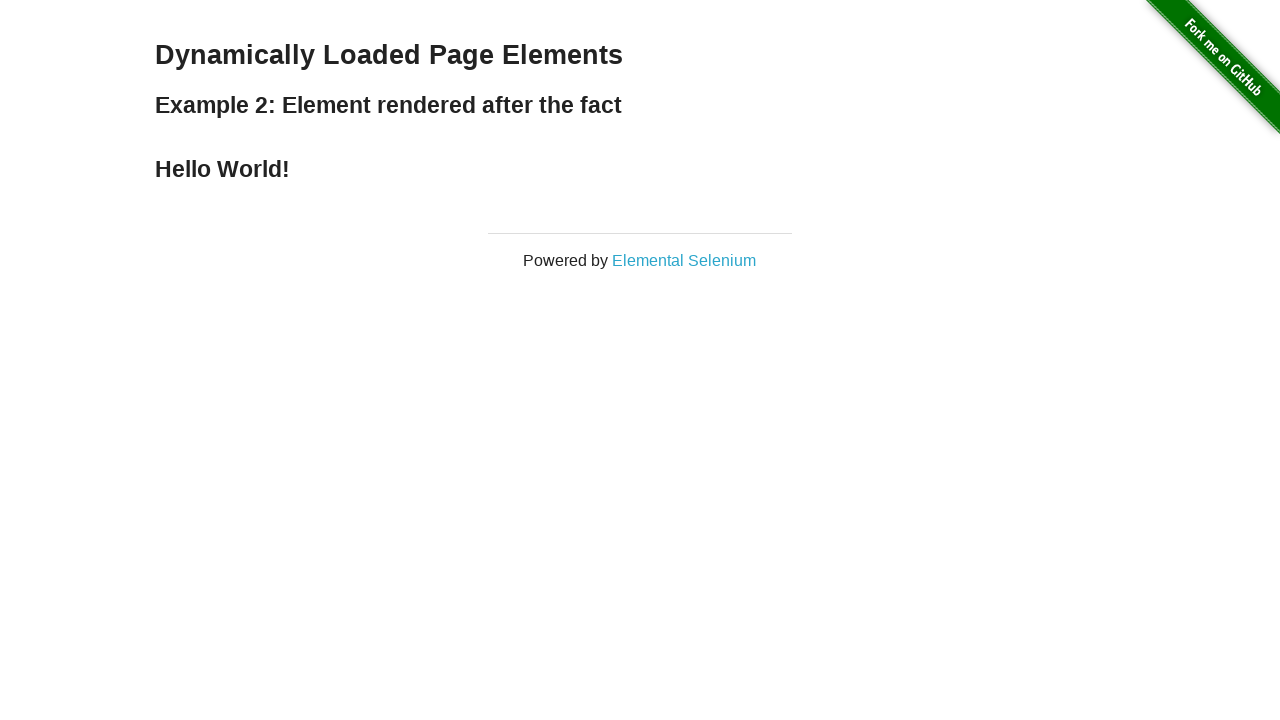